Tests negative registration flow on a different form page, filling out fields and checking the result message.

Starting URL: http://suninjuly.github.io/registration2.html

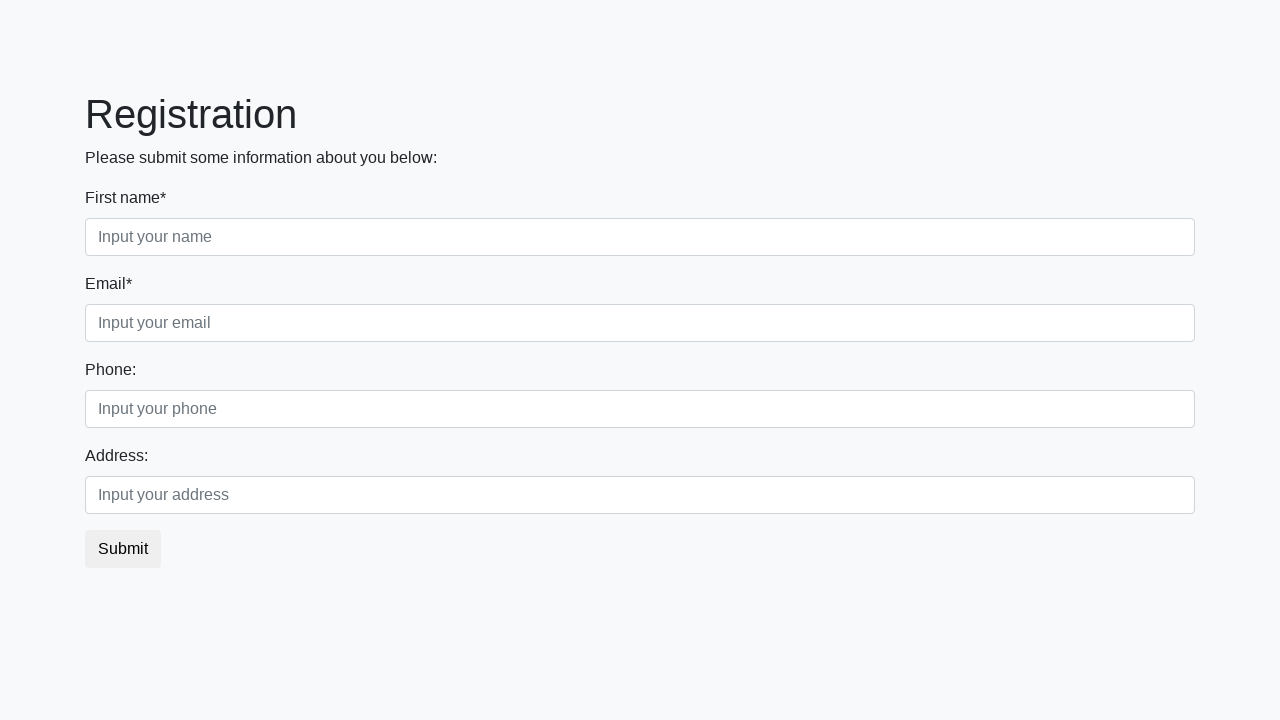

Filled first name field with 'Tanya' on .form-control.first
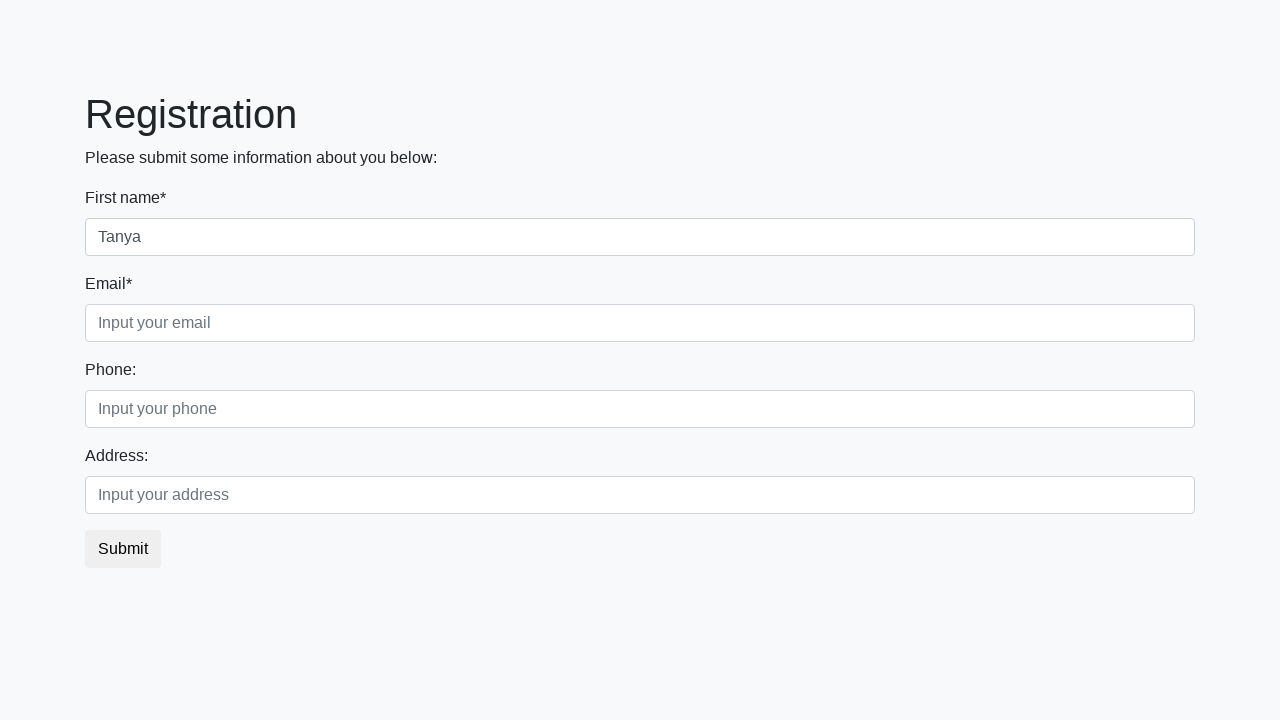

Filled last name field with 'Khen' on .form-control.second
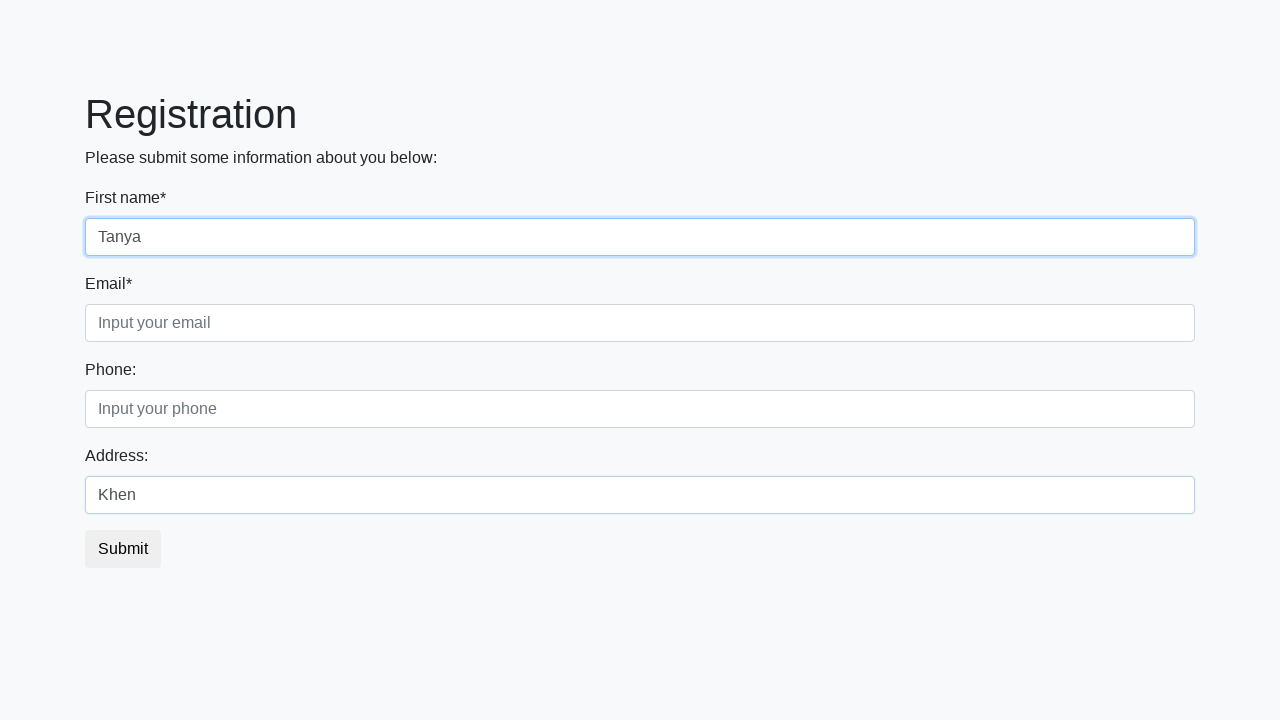

Filled email field with 't@gmail.com' on .form-control.third
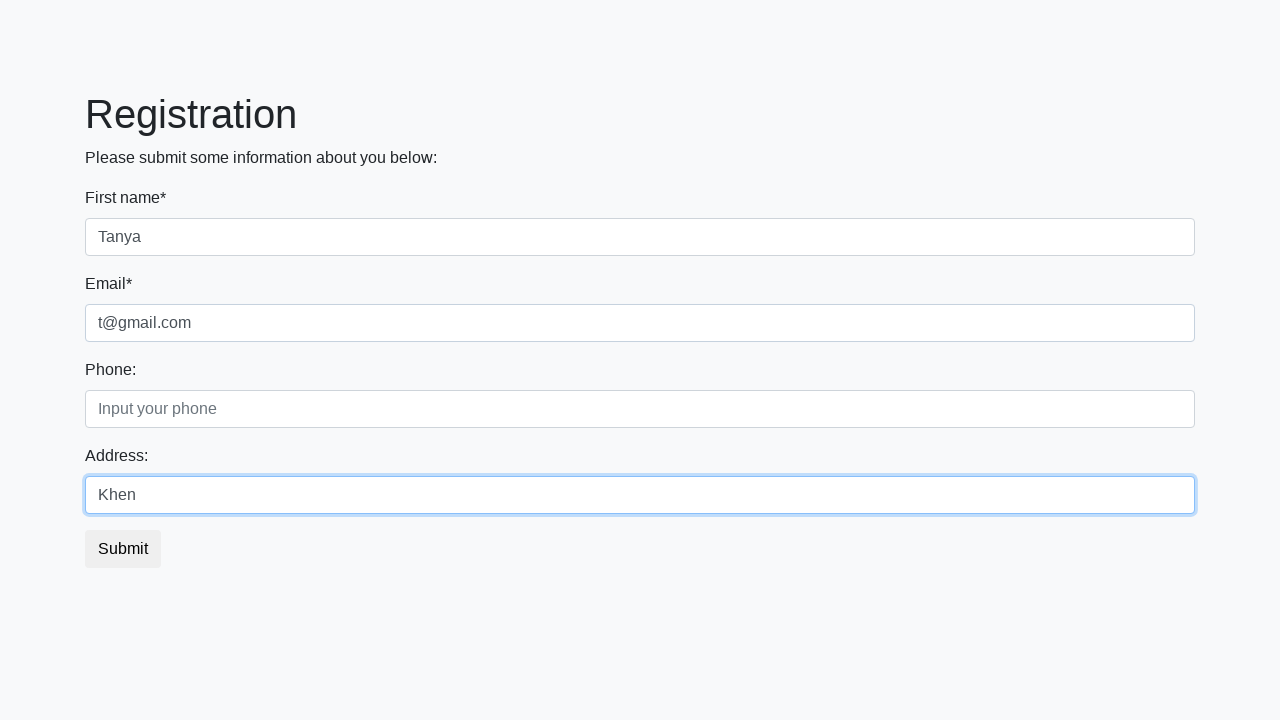

Clicked submit button to register at (123, 549) on .btn.btn-default
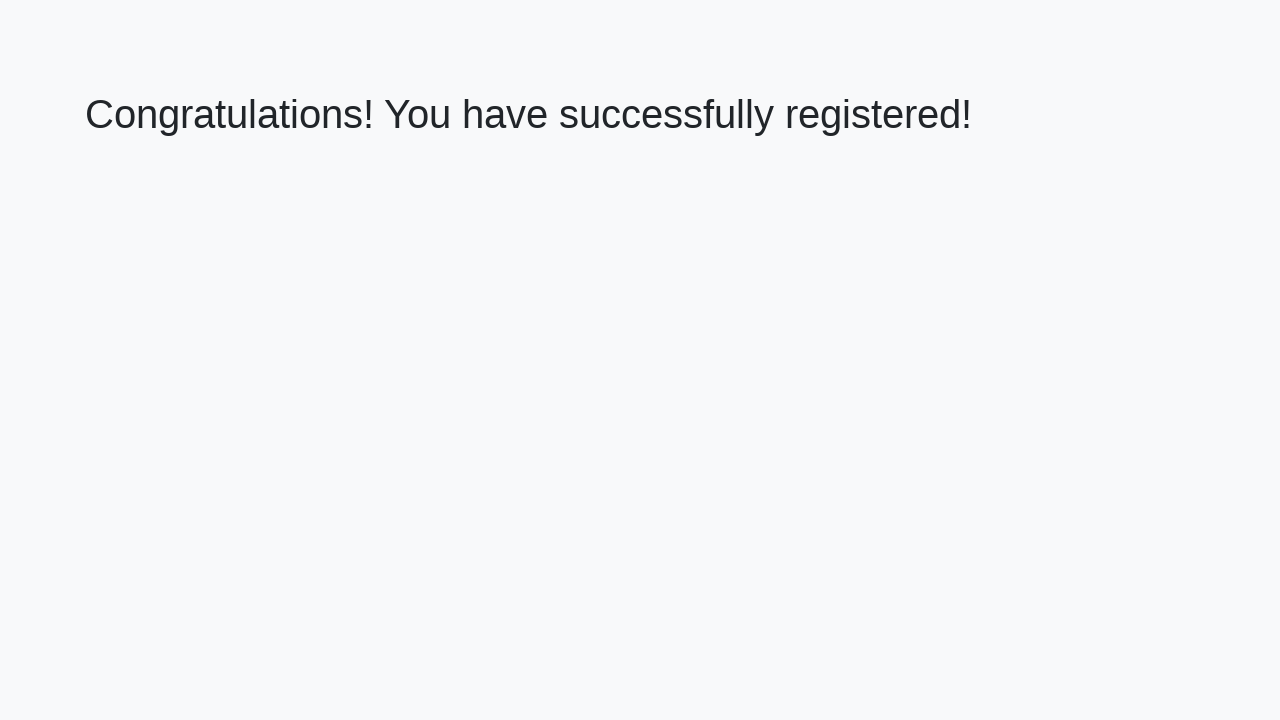

Success message header loaded
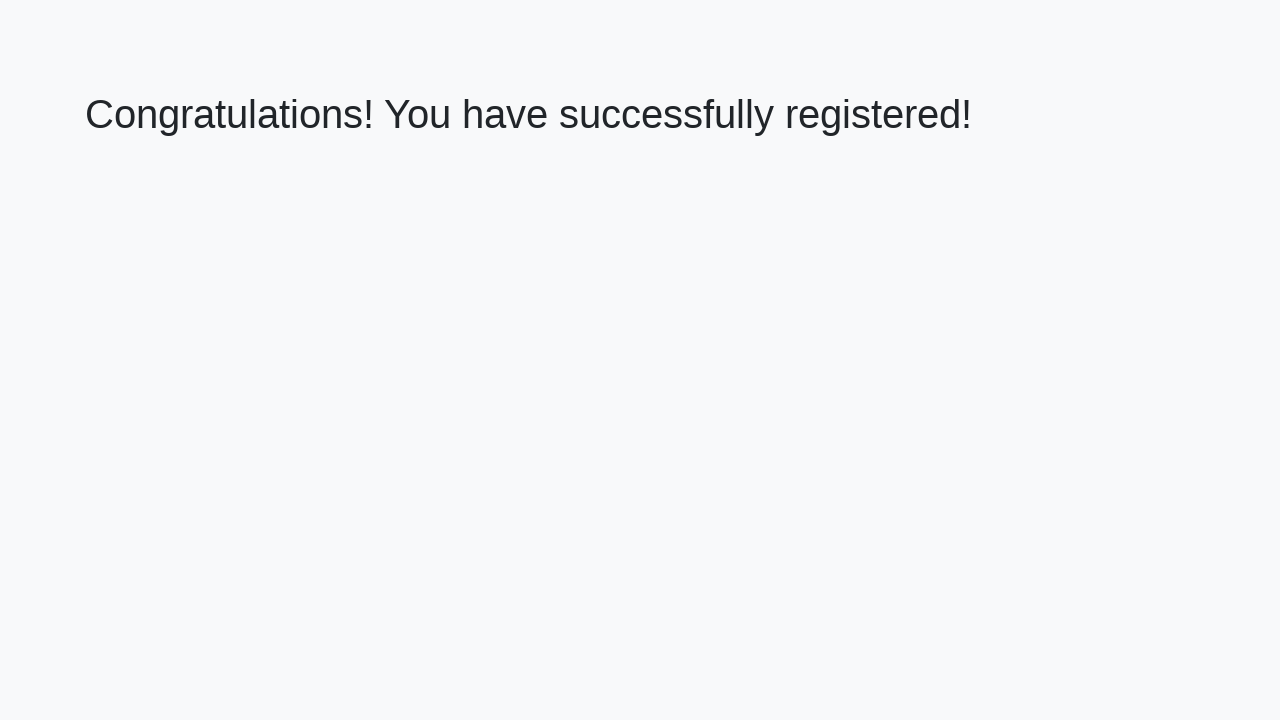

Retrieved success message text: 'Congratulations! You have successfully registered!'
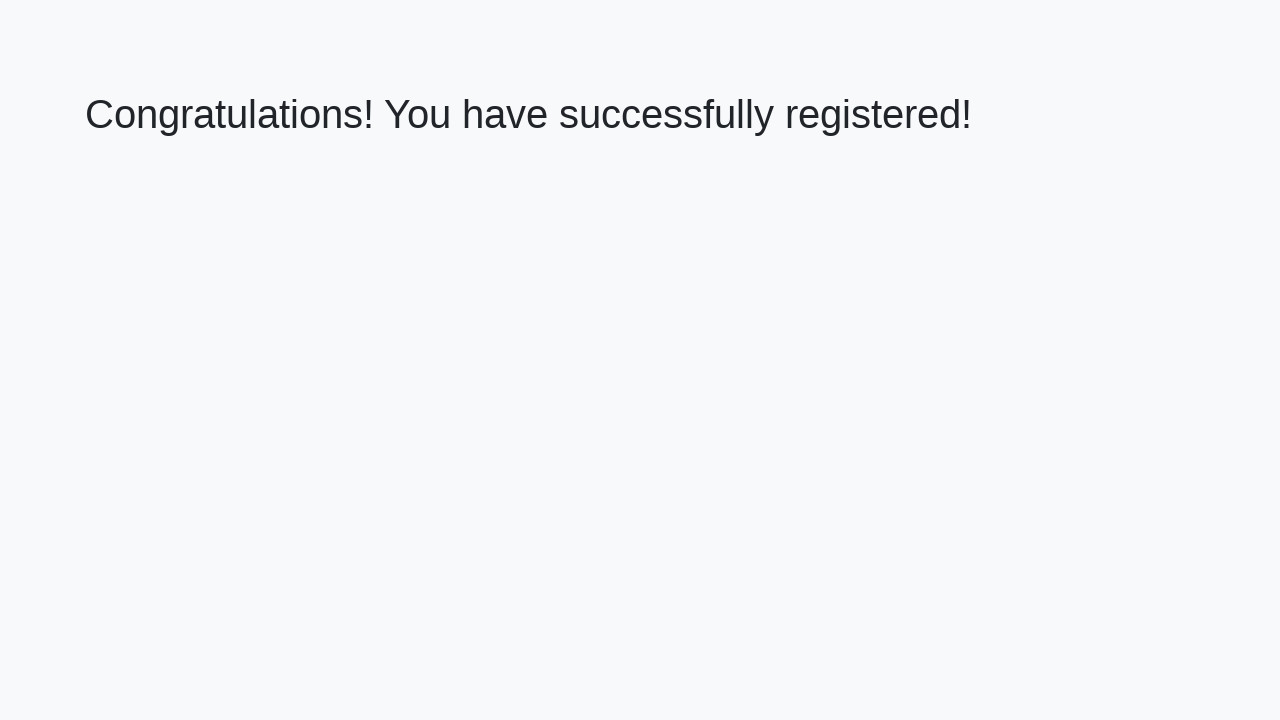

Verified success message matches expected text
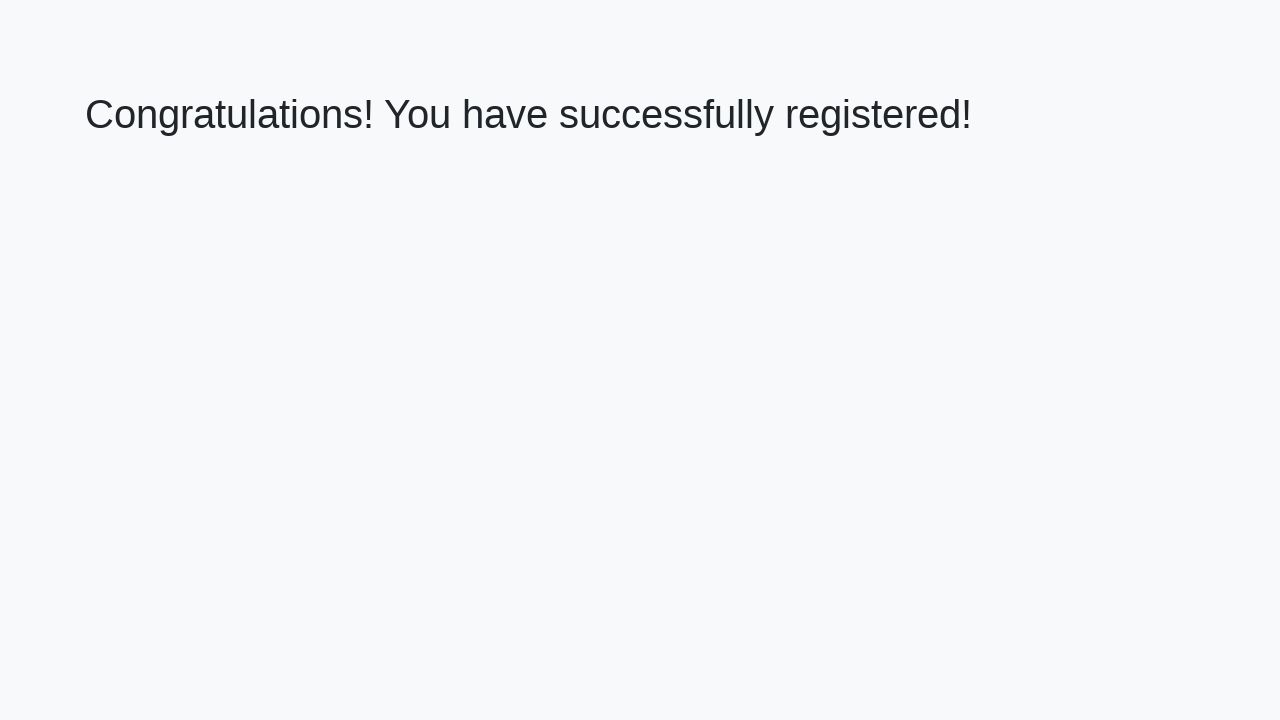

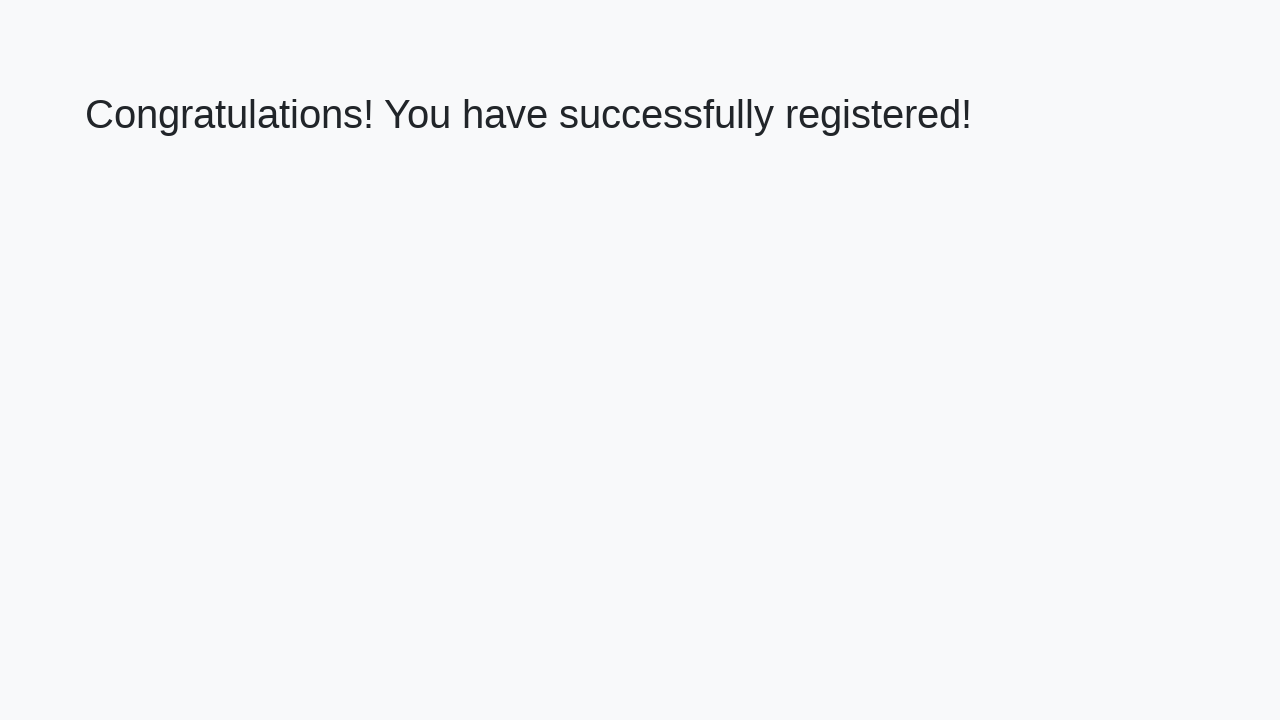